Tests a flight ticket booking form by selecting origin and destination locations from autocomplete dropdowns, then selecting a departure date (February 24, 2025) from a date picker.

Starting URL: https://dummy-tickets.com/buyticket

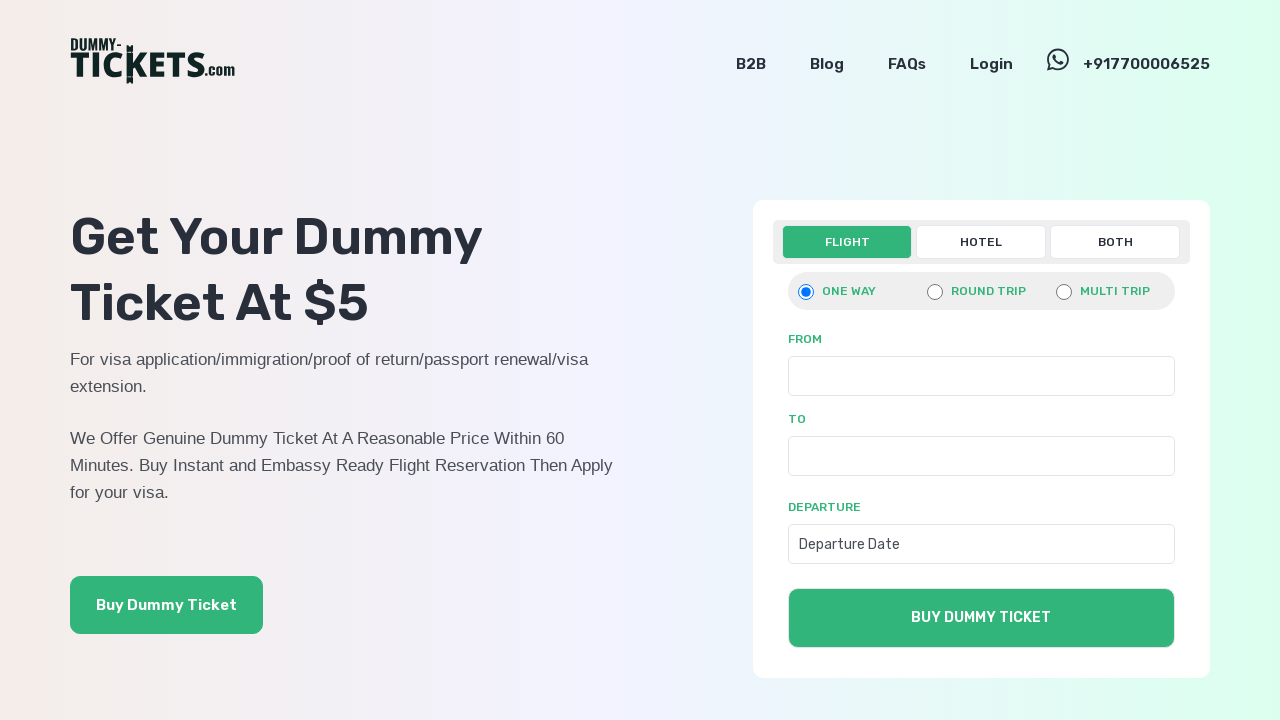

Filled origin location input with 'Del' on xpath=//div[@id='onewaymain']//div[1]/div[1]/input
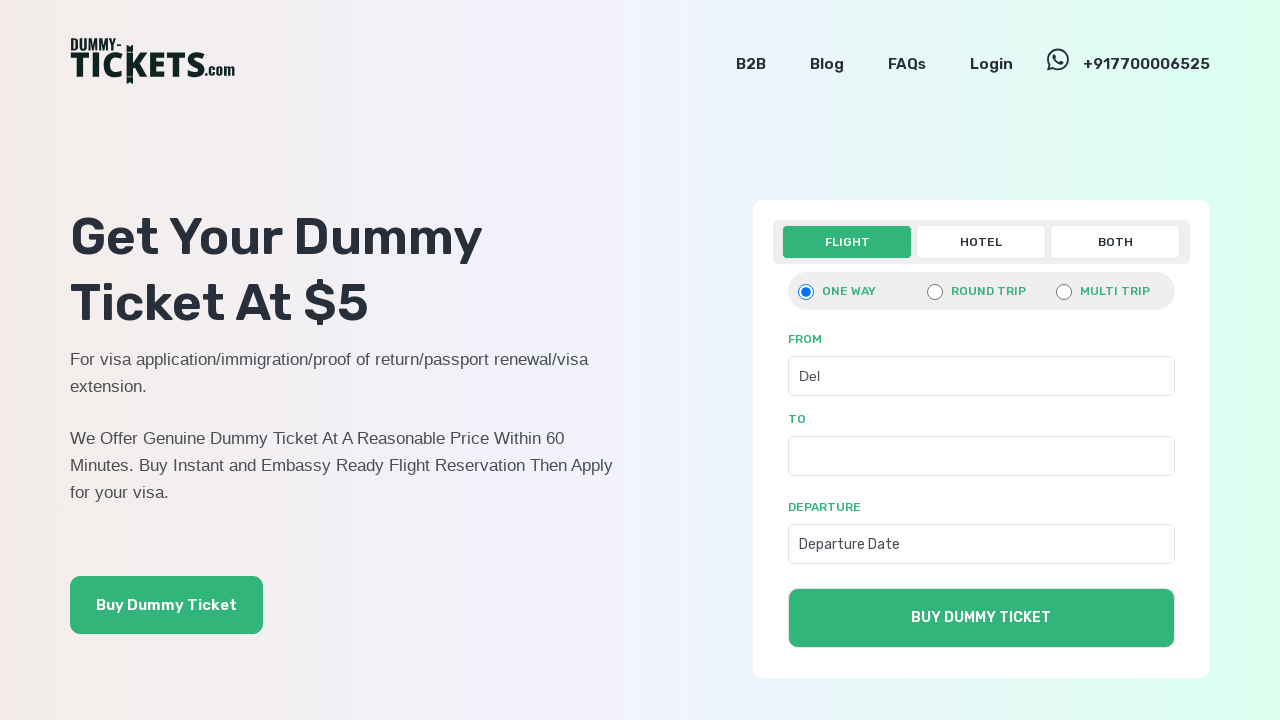

Origin autocomplete dropdown suggestions loaded
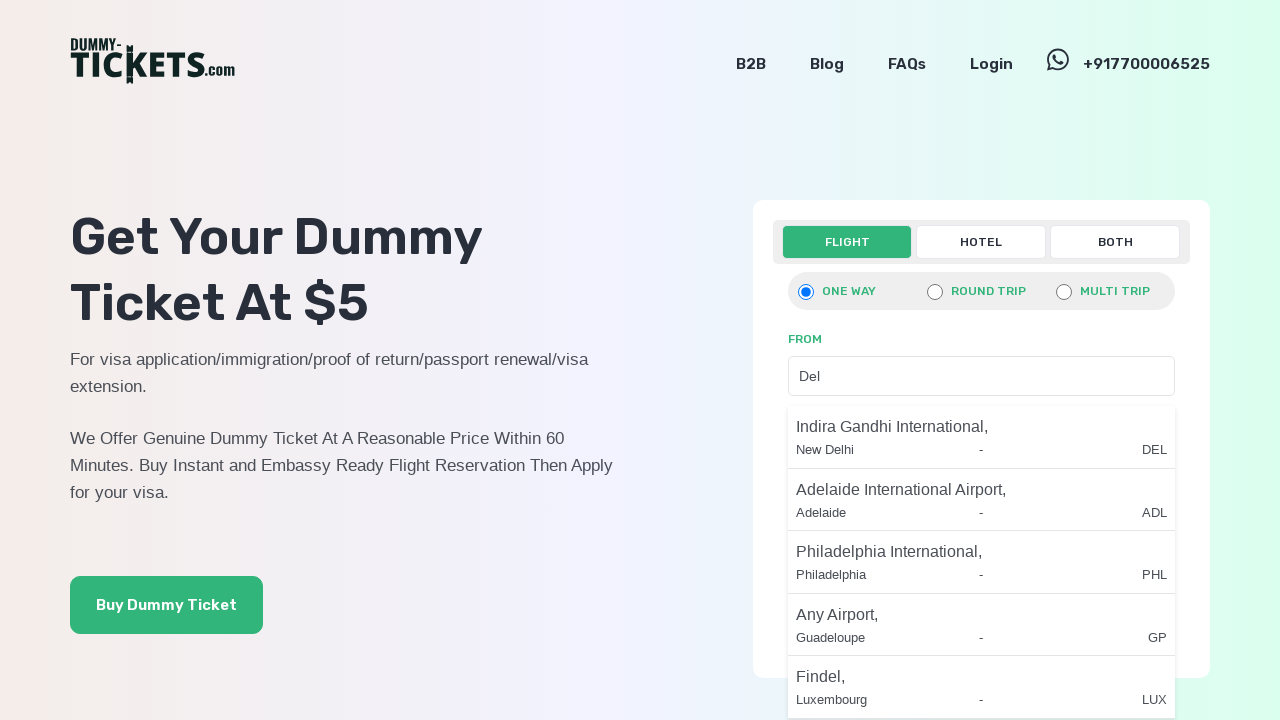

Selected first matching origin suggestion at (981, 427) on xpath=//div[@id='onewaymain']//div[1]/div[1]/ul//p >> nth=0
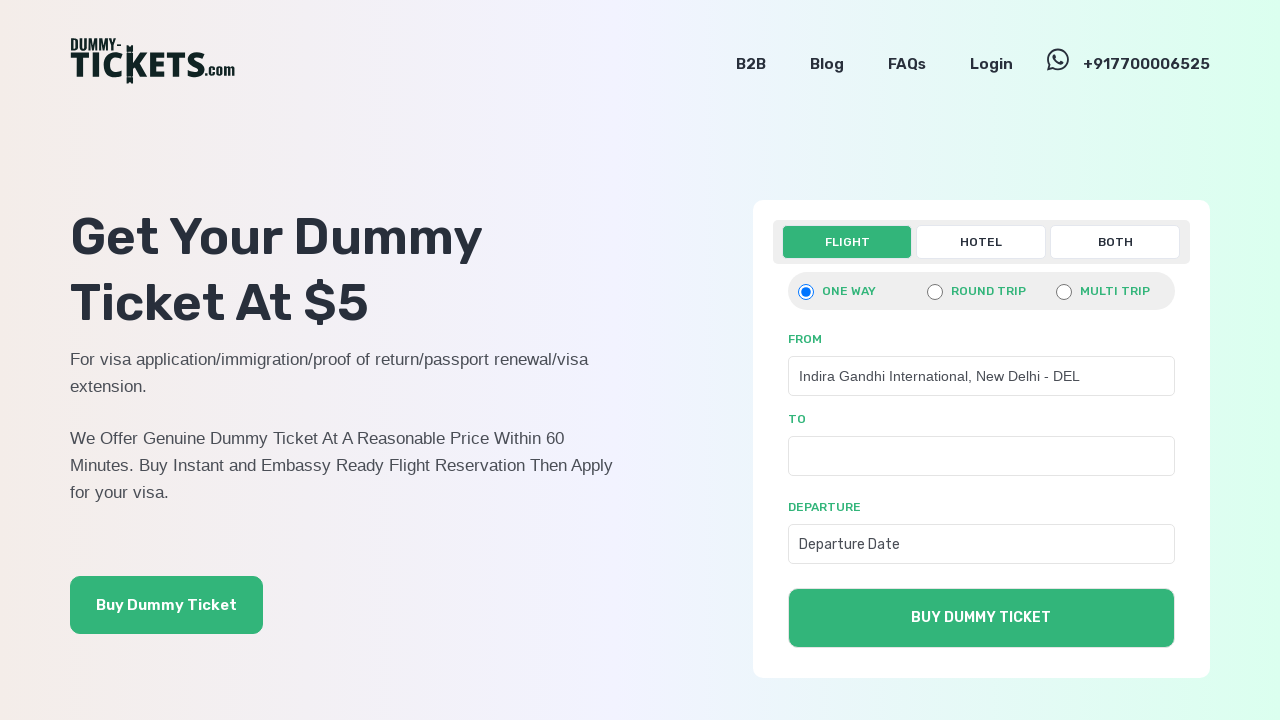

Filled destination location input with 'Rod' on xpath=//div[@id='onewaymain']//div[1]/div[2]/input
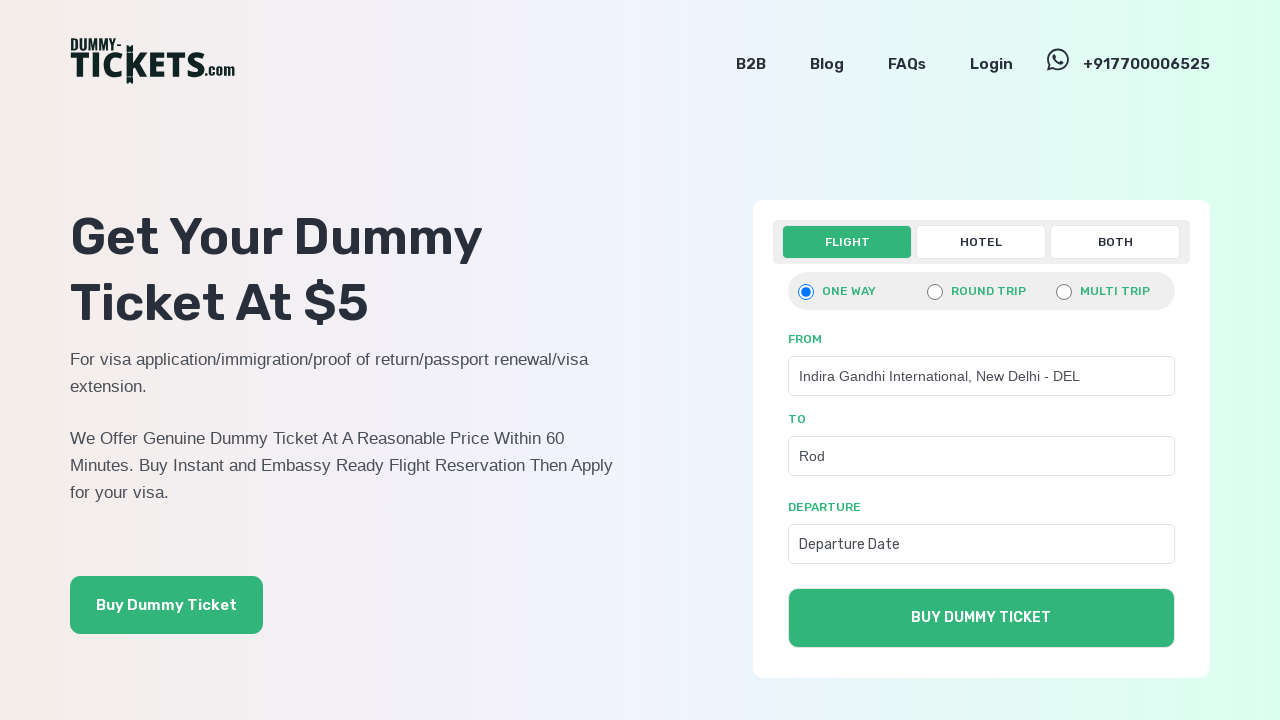

Destination autocomplete dropdown suggestions loaded
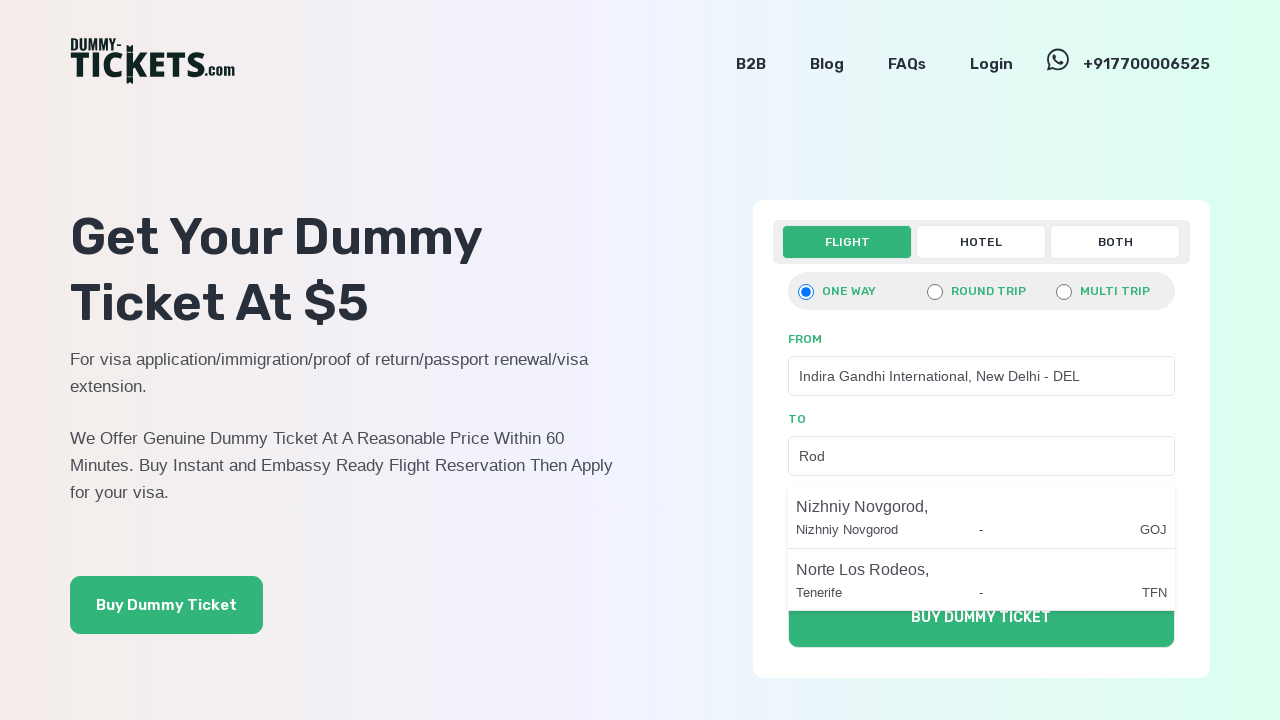

Selected first matching destination suggestion at (981, 507) on xpath=//div[@id='onewaymain']//div[1]/div[2]/ul//p >> nth=0
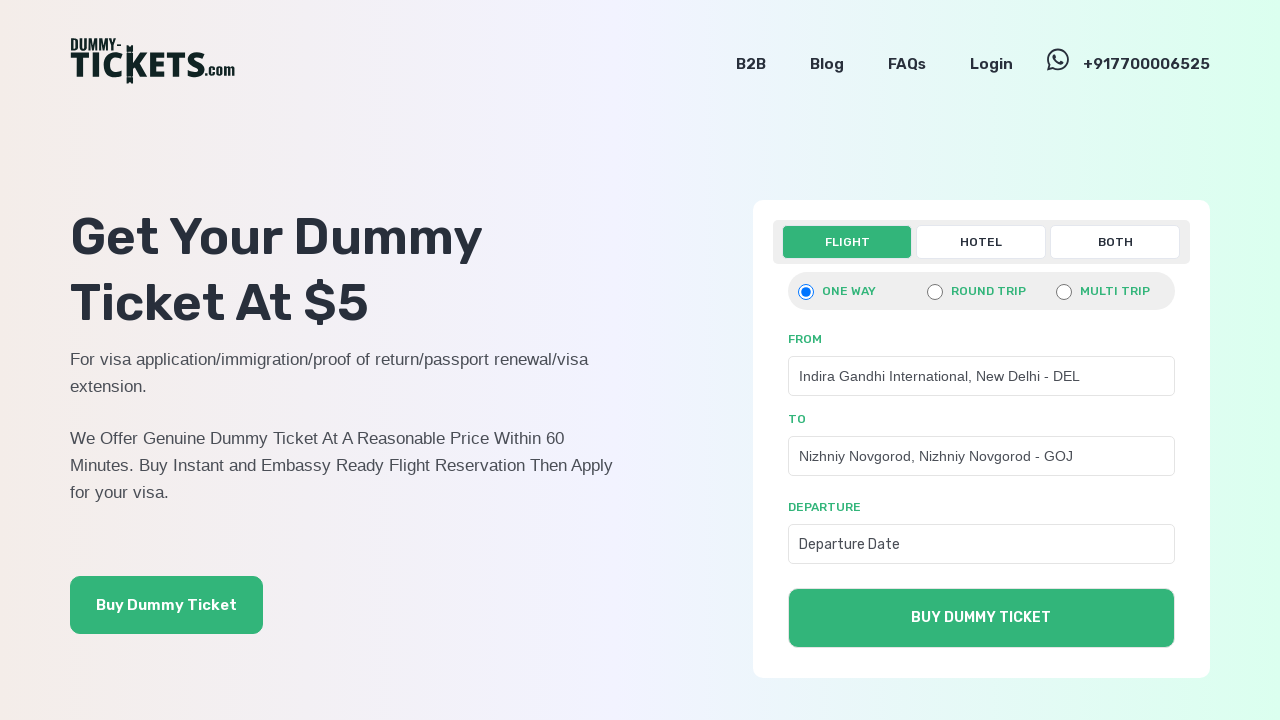

Opened departure date picker at (981, 544) on xpath=//div[@id='onewaymain']//div[2]/div[1]/input
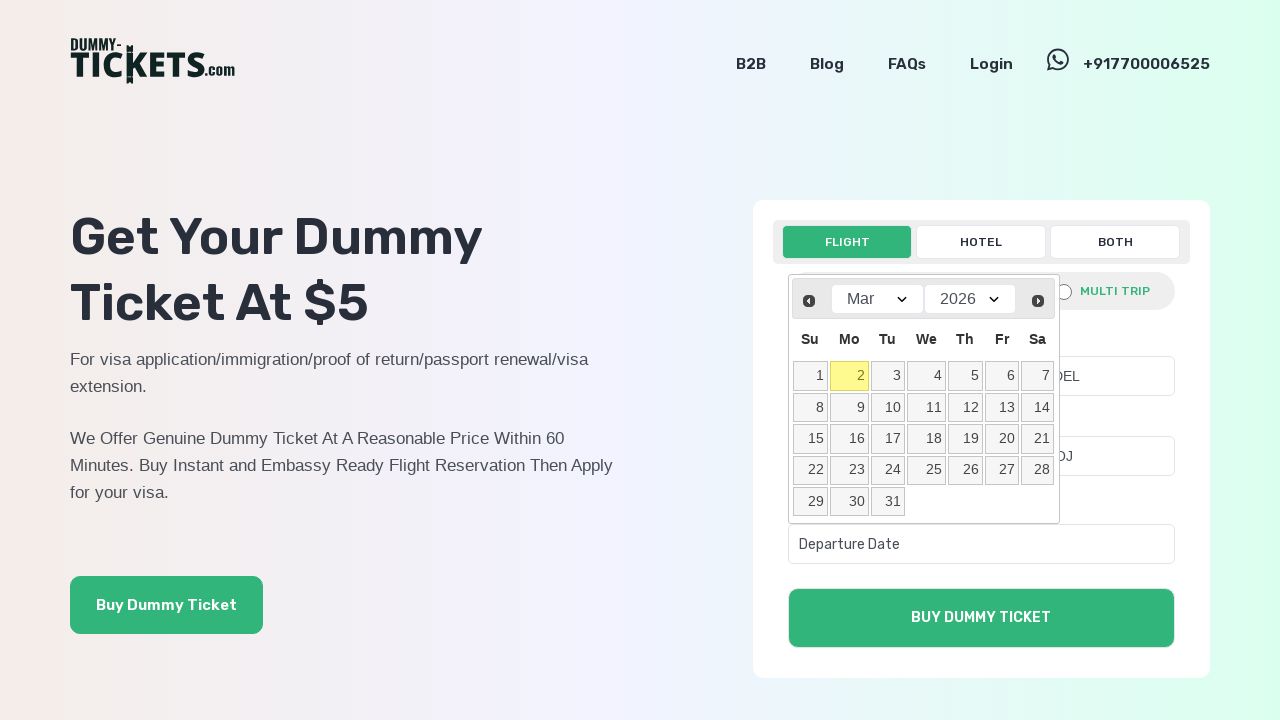

Selected year 2025 in date picker on select[data-handler='selectYear']
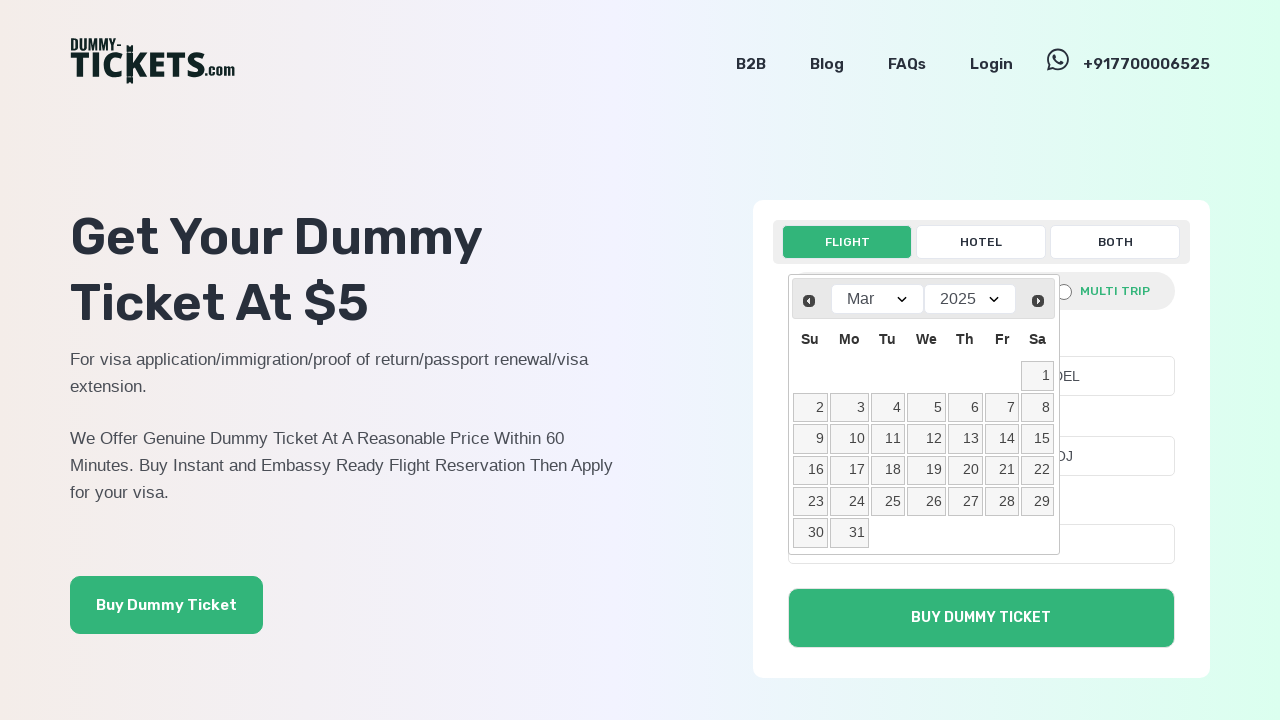

Selected month February in date picker on select[data-handler='selectMonth']
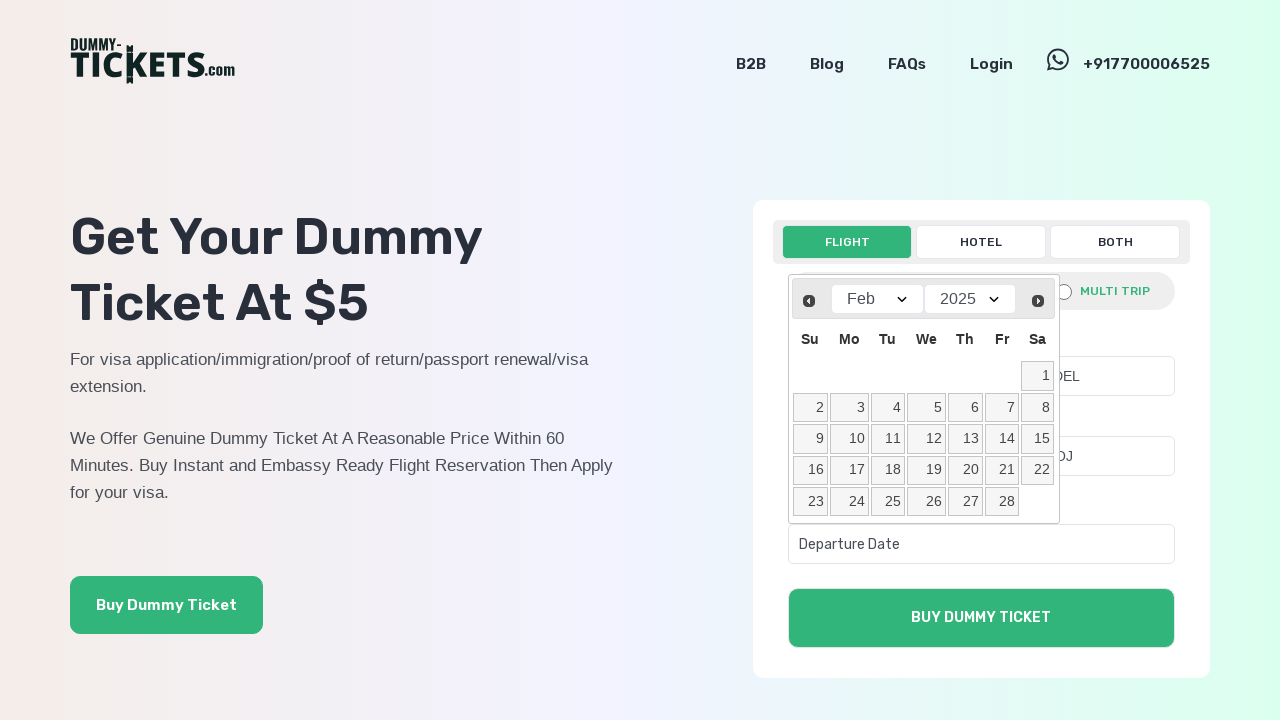

Selected day 24 for departure date (February 24, 2025) at (849, 502) on xpath=//table[@class='ui-datepicker-calendar']//tbody/tr/td//a[text()='24']
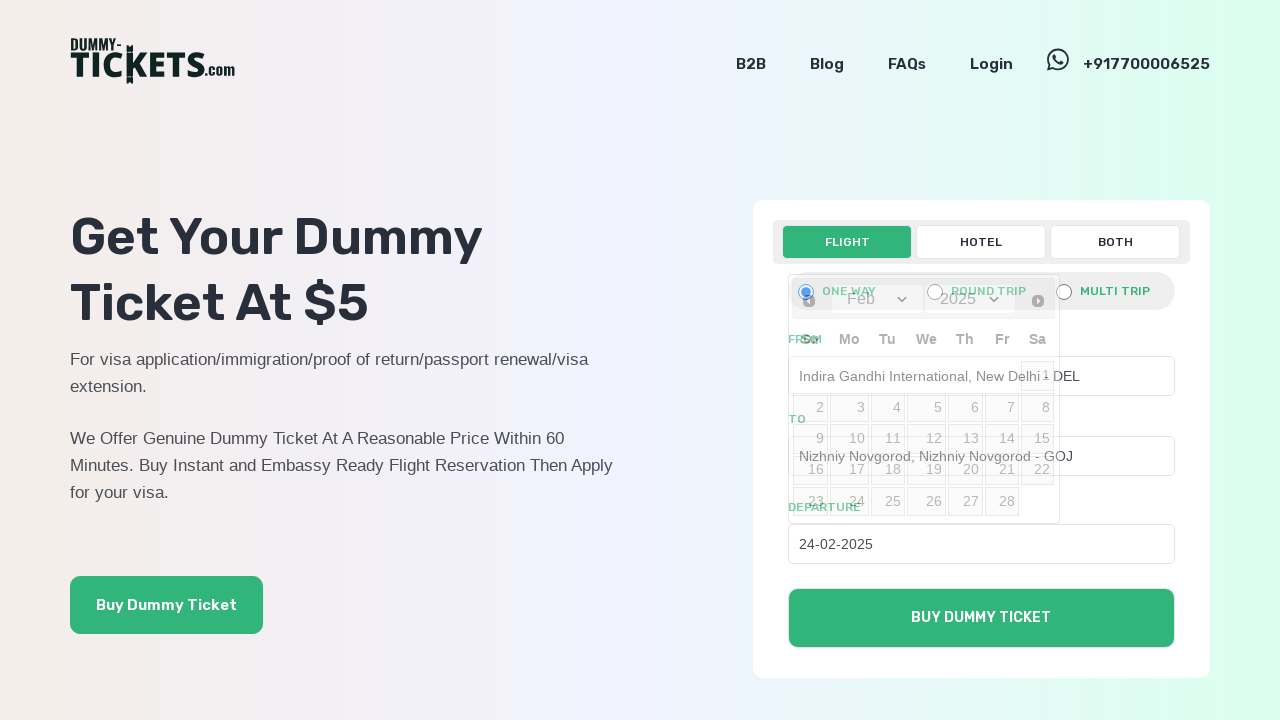

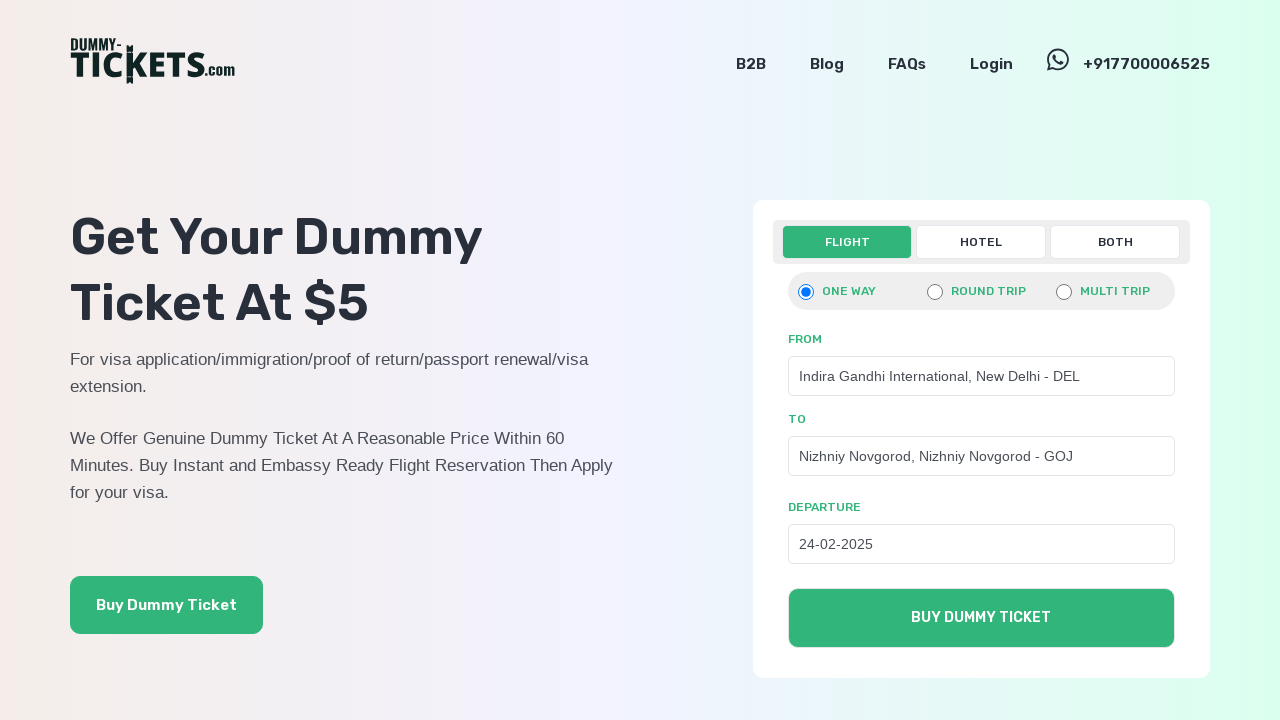